Tests window handling by clicking an "Open" link that opens a new window/tab, then switches to the new window and closes it while keeping the parent window active.

Starting URL: http://omayo.blogspot.com/

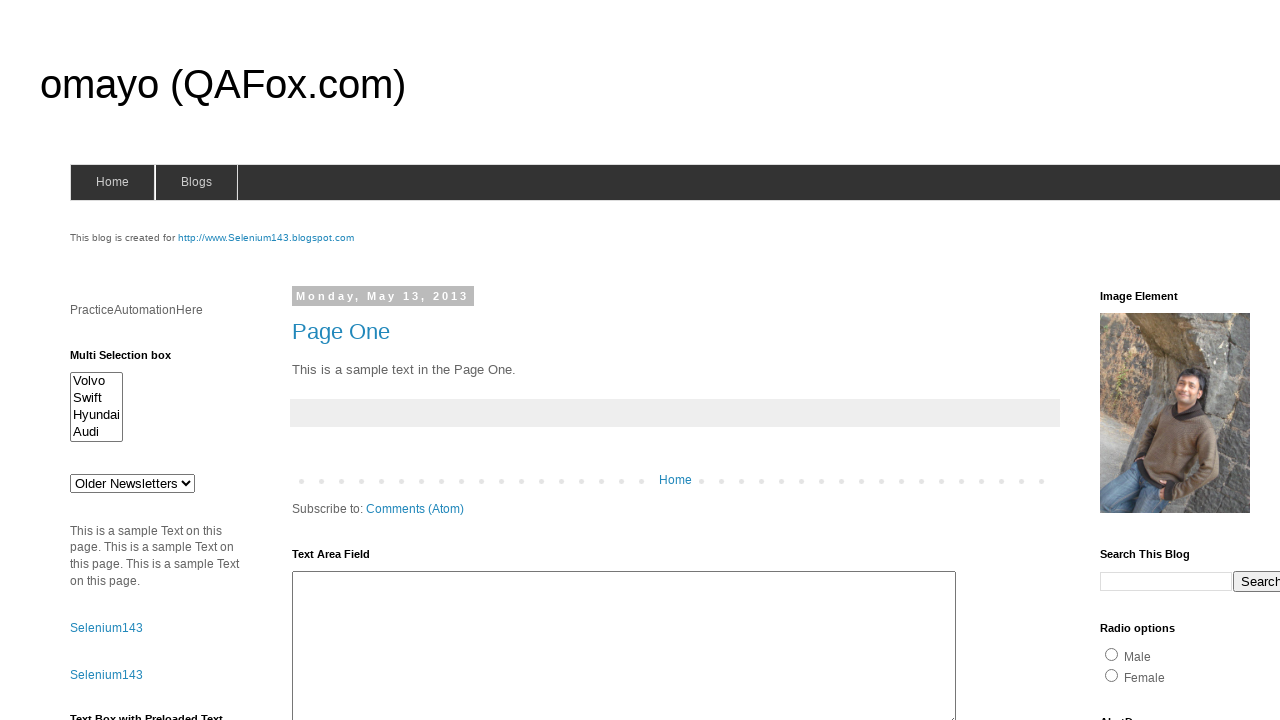

Clicked 'Open' link to open a new window/tab at (132, 360) on xpath=//a[contains(text(),'Open')]
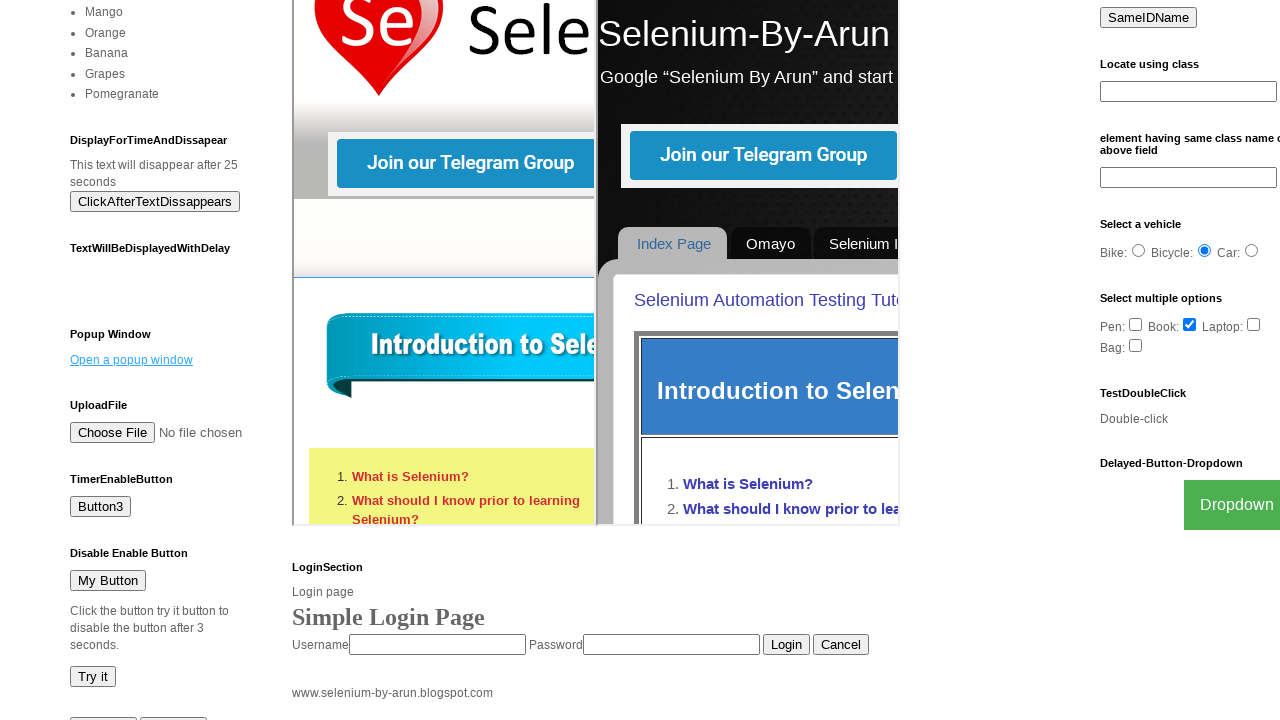

New window/tab opened and captured
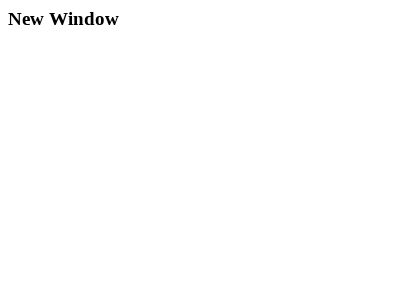

Closed the new window/tab
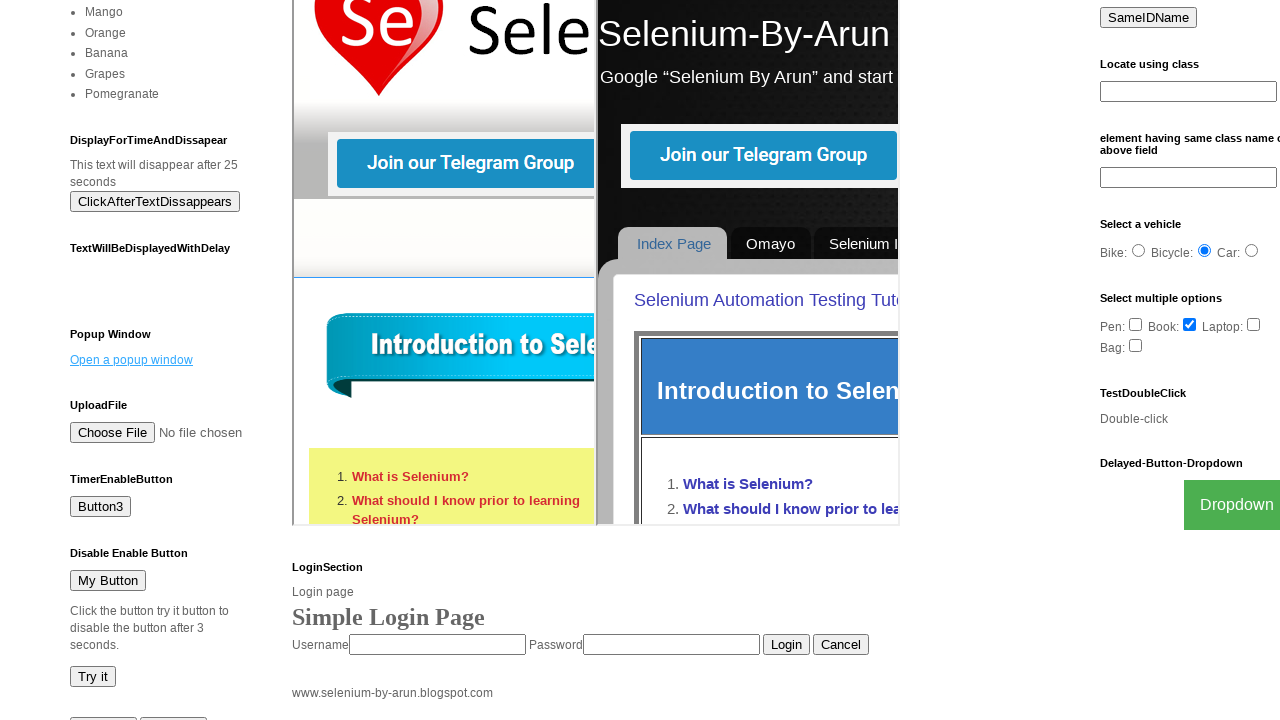

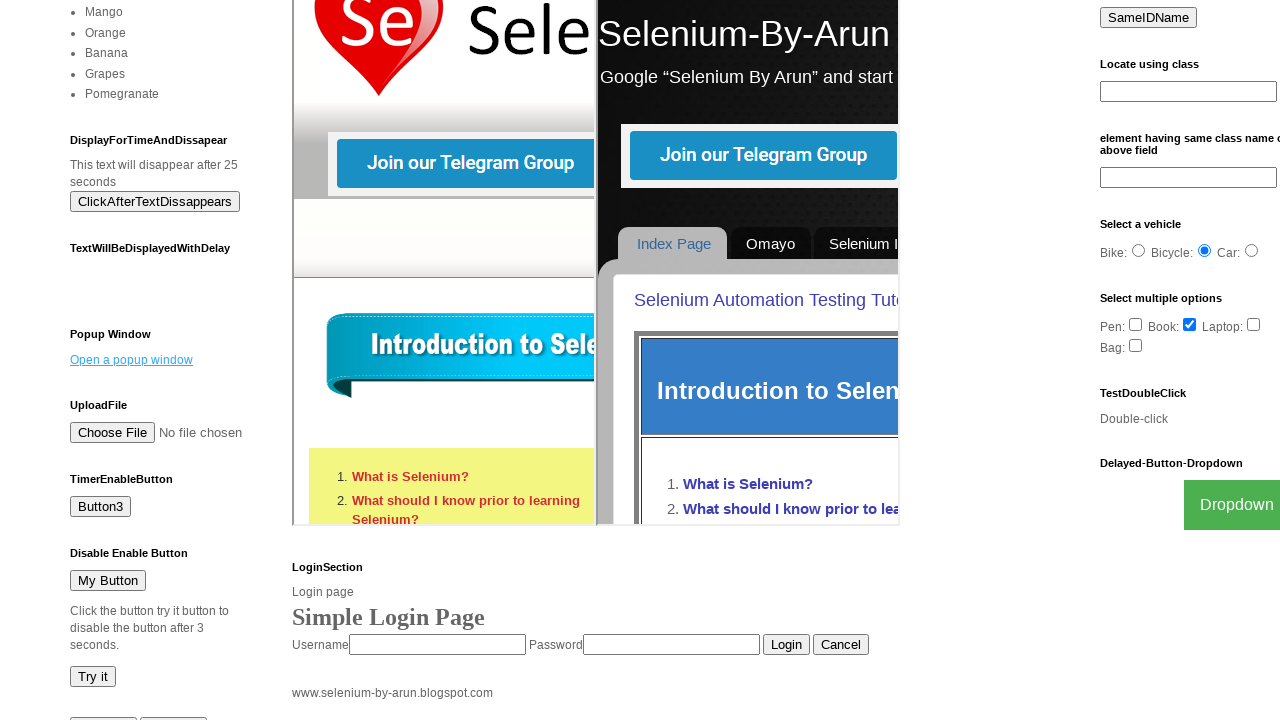